Tests window handle switching by clicking on a link that opens a new tab, then switches to the new tab and verifies the page title contains expected text

Starting URL: https://the-internet.herokuapp.com/iframe

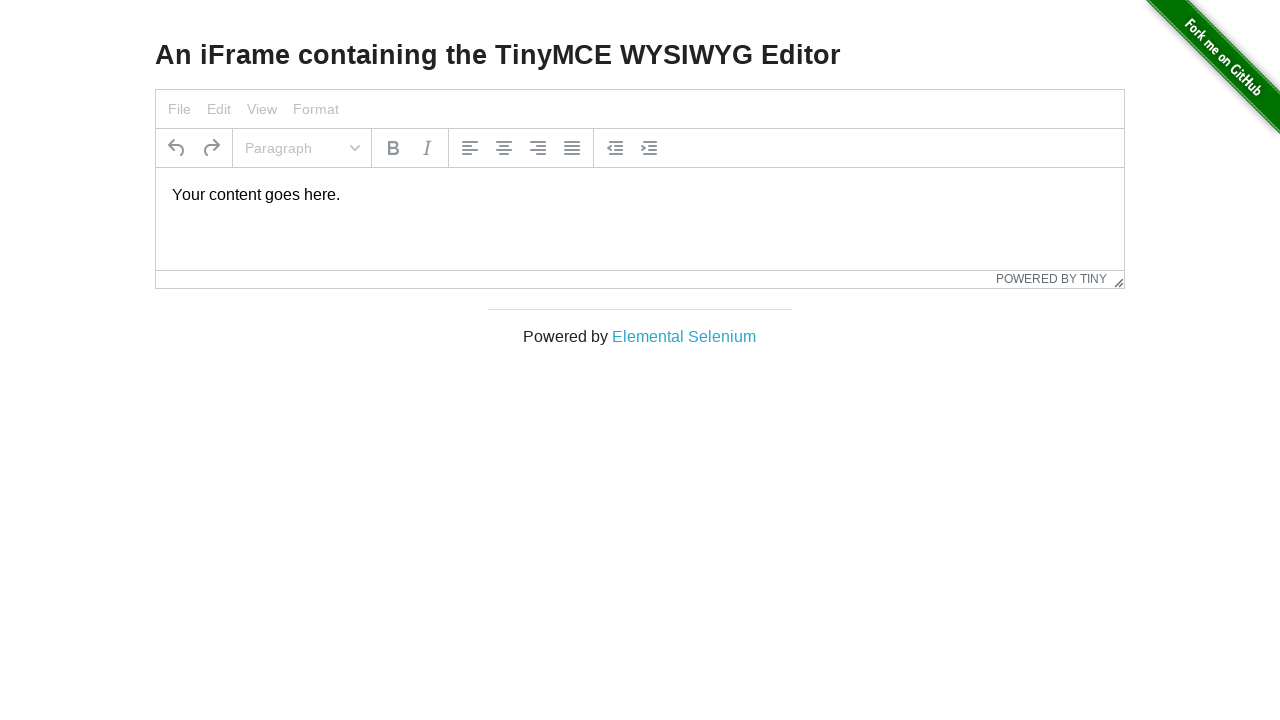

Clicked Elemental Selenium link and new tab opened at (684, 336) on xpath=//a[text()='Elemental Selenium']
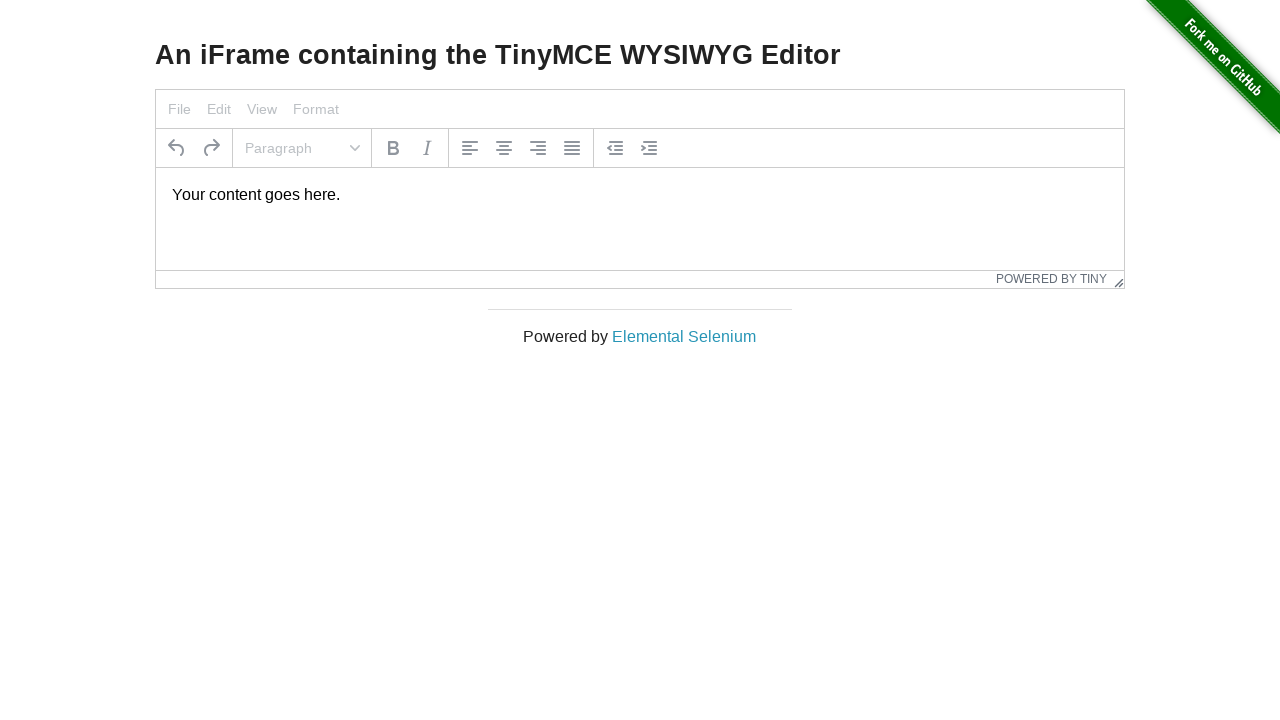

New tab page loaded successfully
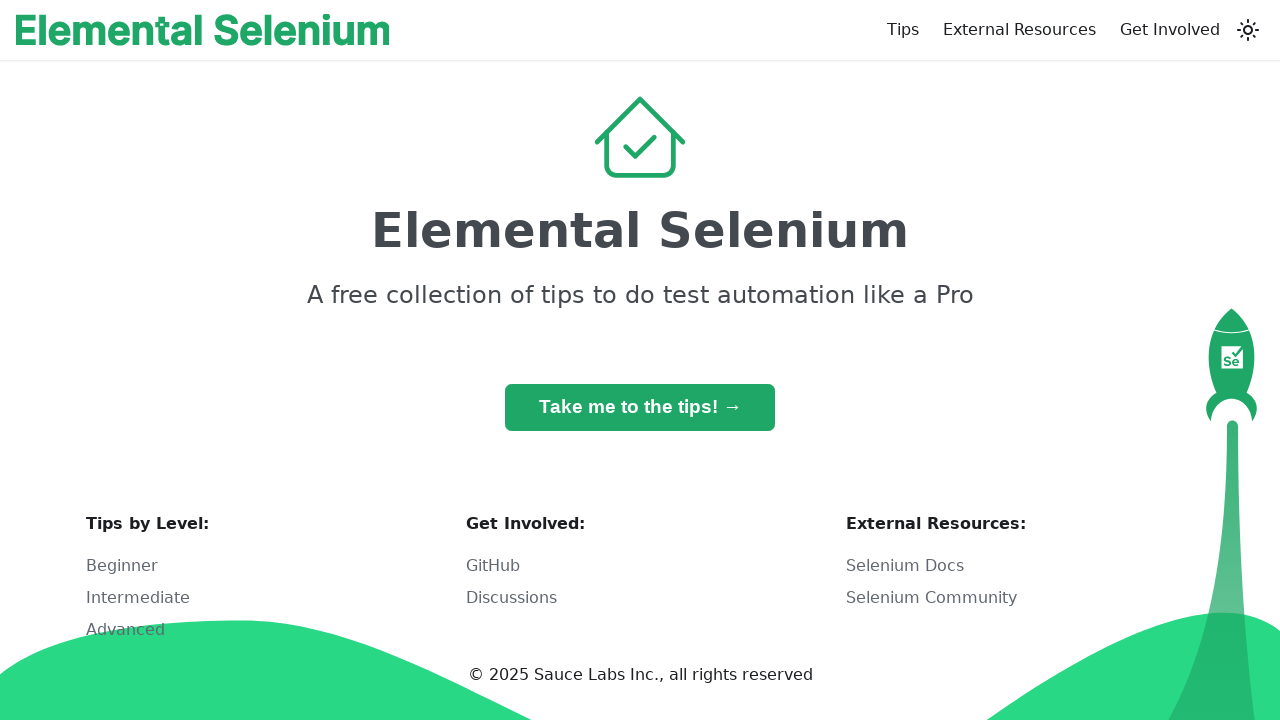

Retrieved new tab title: 'Home | Elemental Selenium'
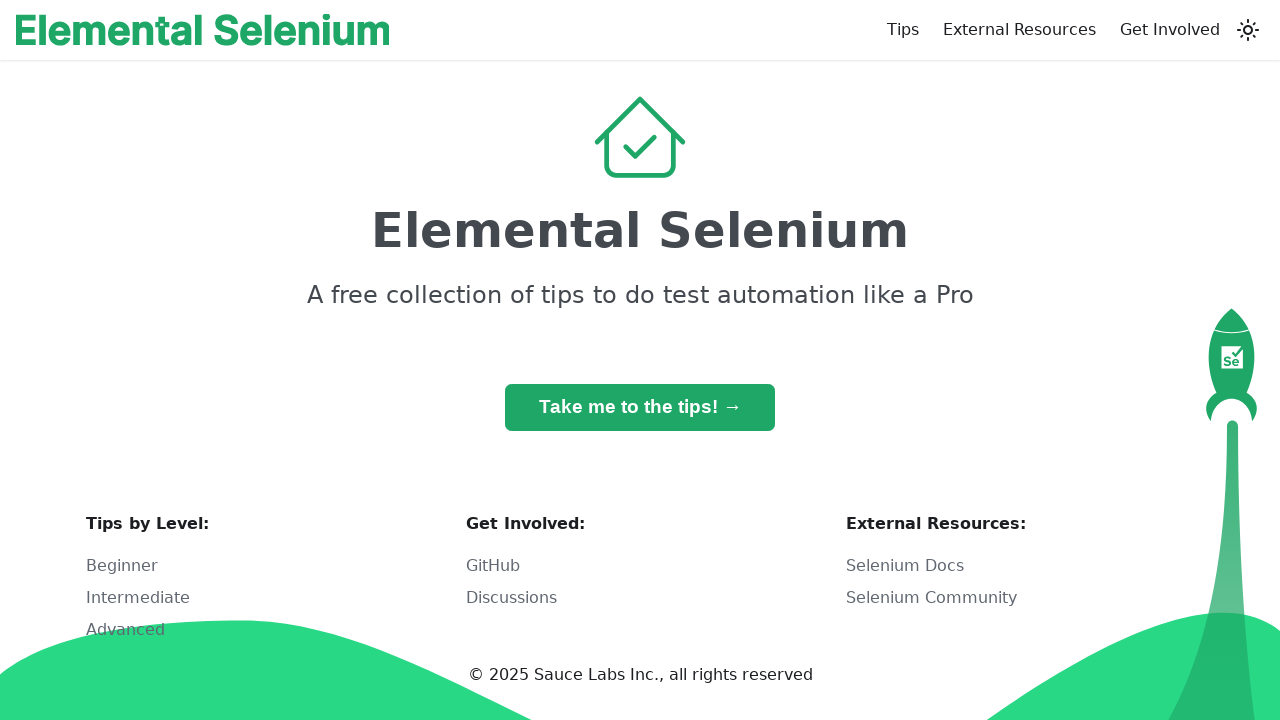

Verified new tab title contains 'Selenium'
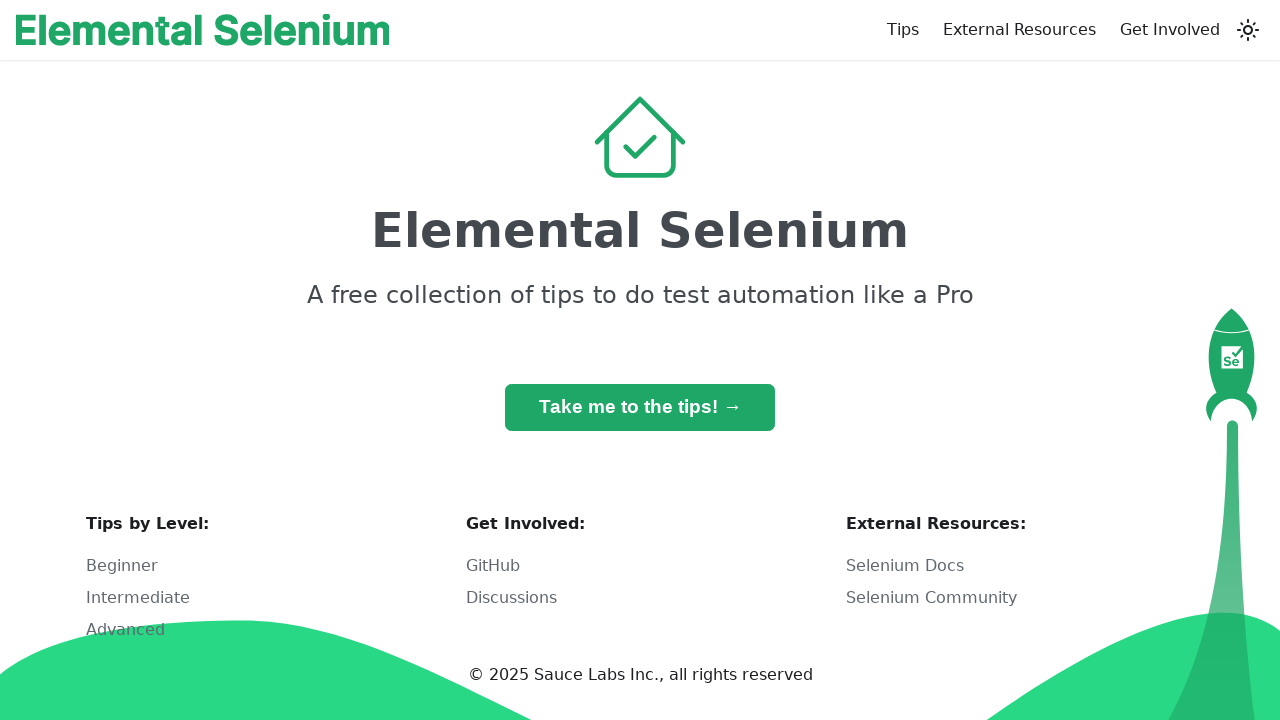

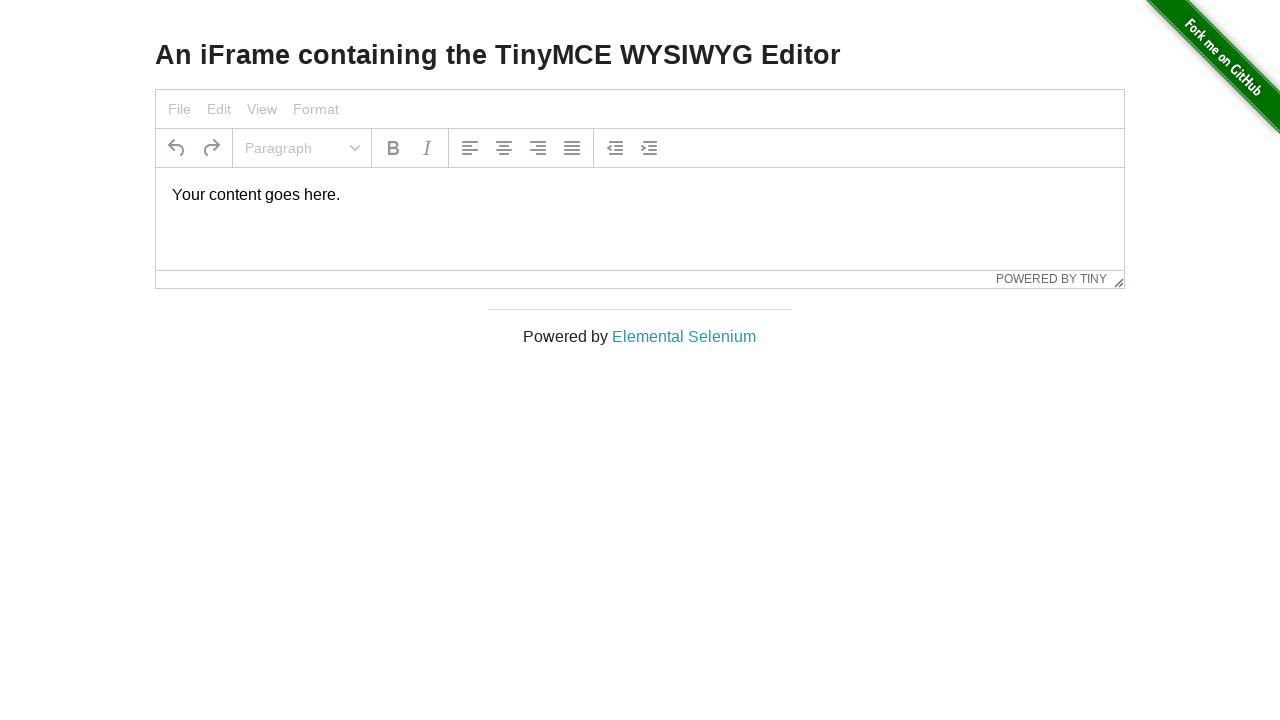